Tests drag and drop using mouse actions (click and hold, move, release) to move element A to element B

Starting URL: https://the-internet.herokuapp.com/drag_and_drop

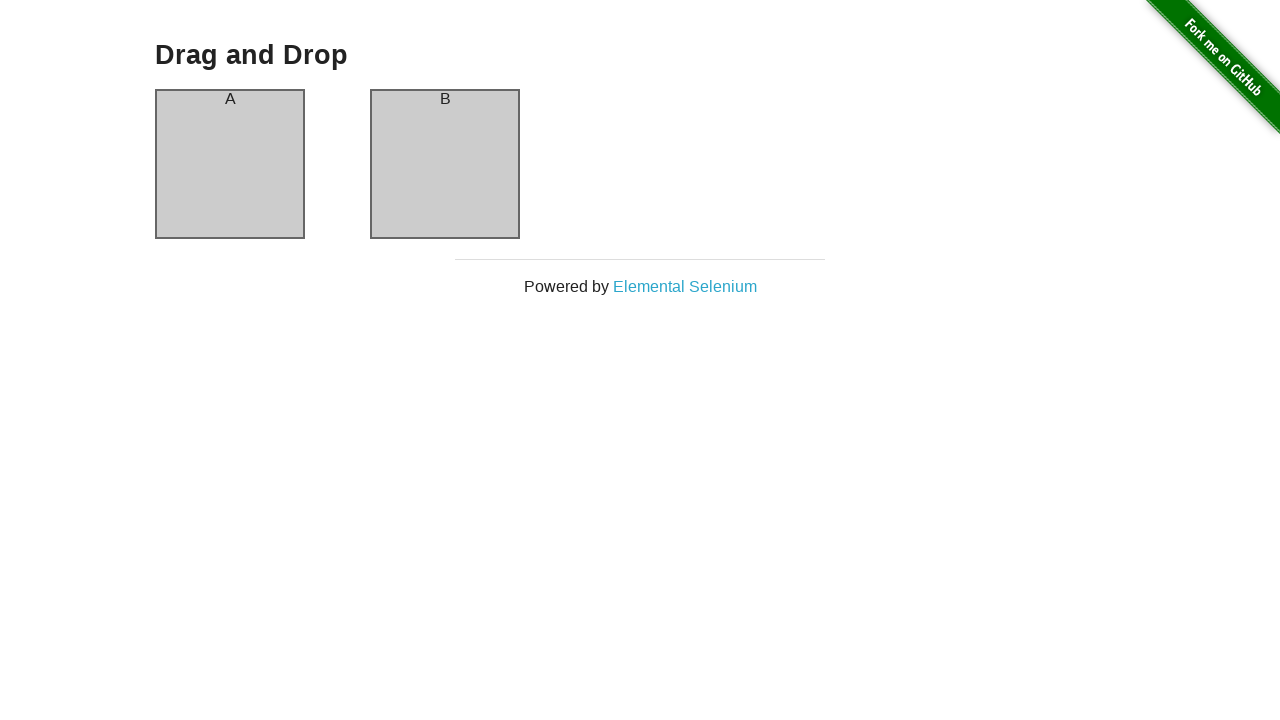

Located source element #column-a
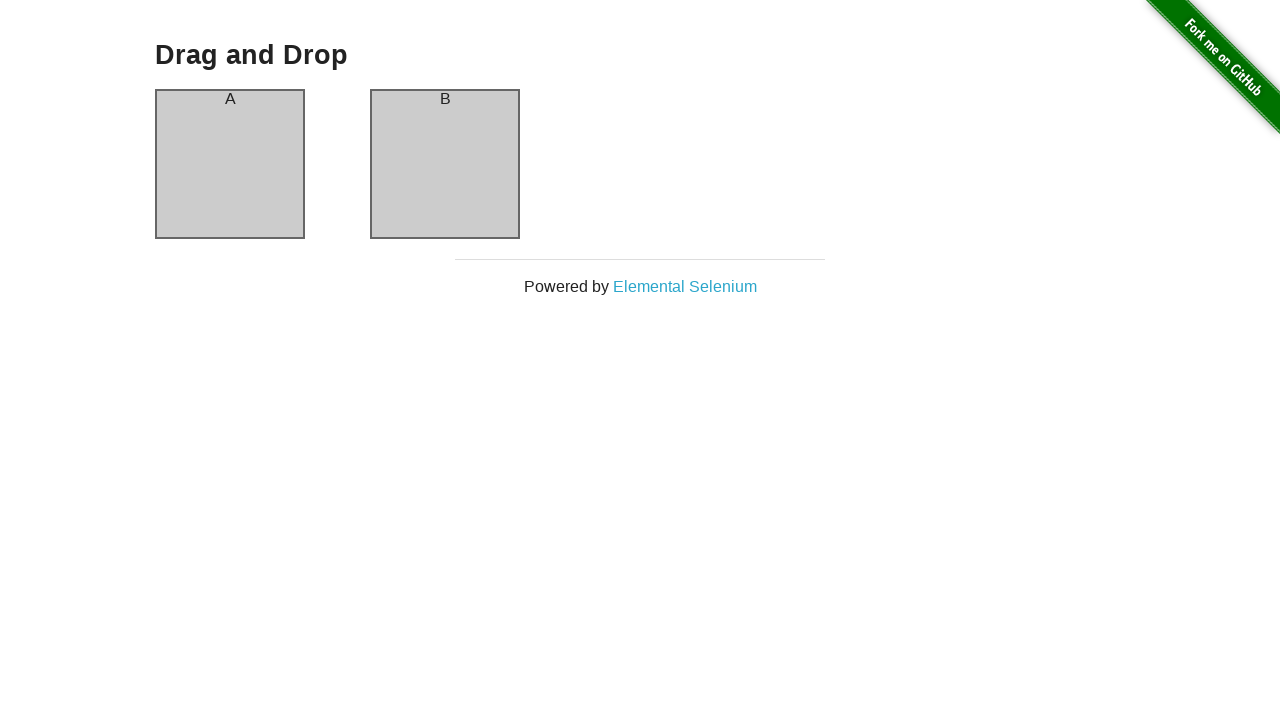

Located target element #column-b
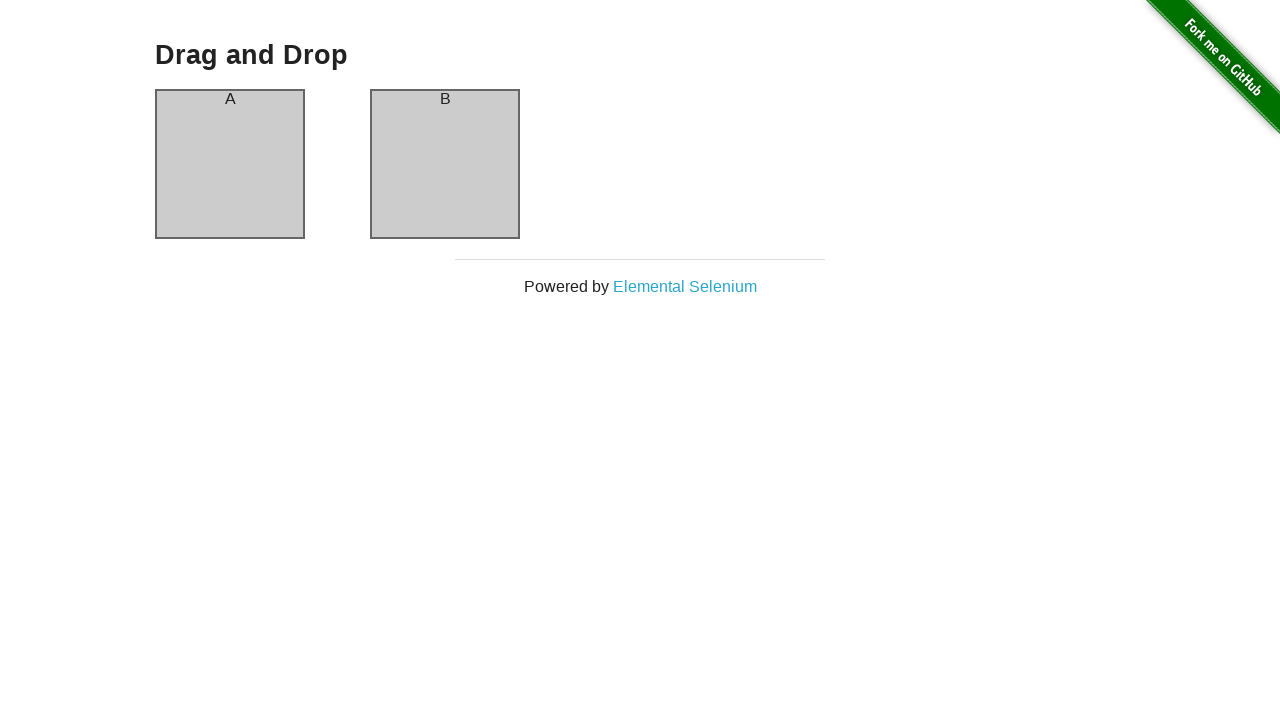

Hovered over source element #column-a at (230, 164) on #column-a
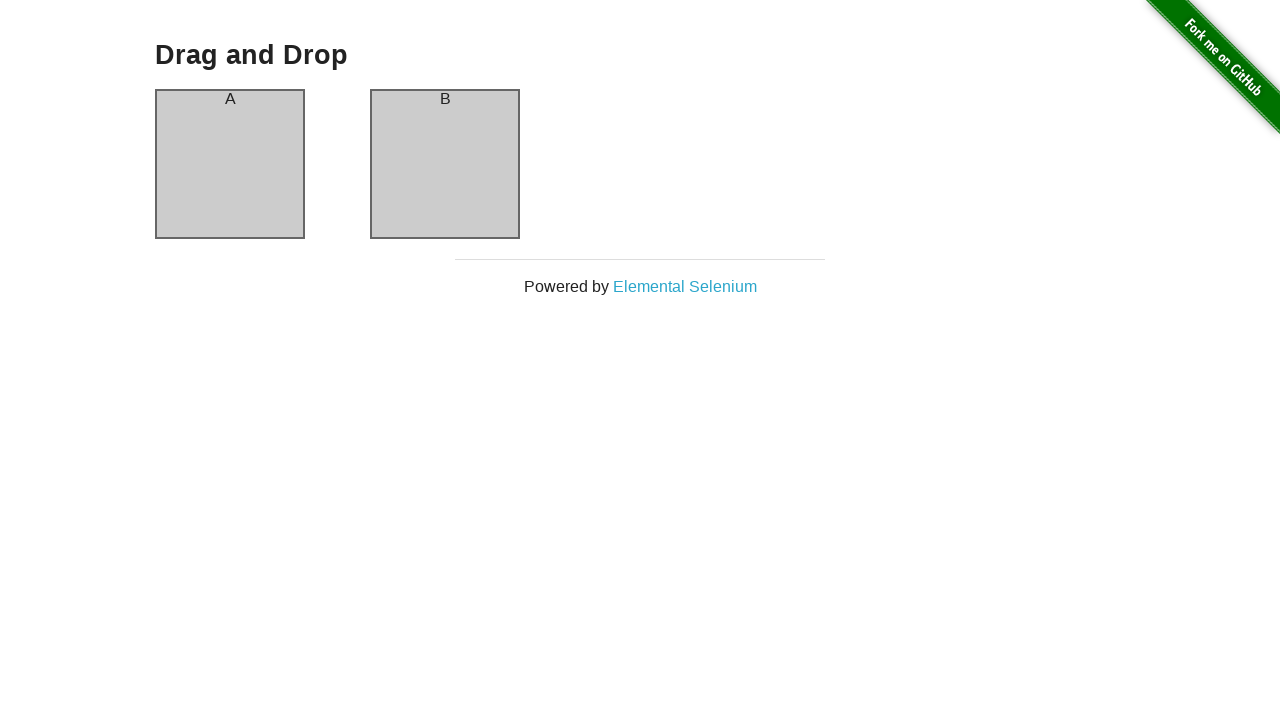

Pressed mouse button down on source element at (230, 164)
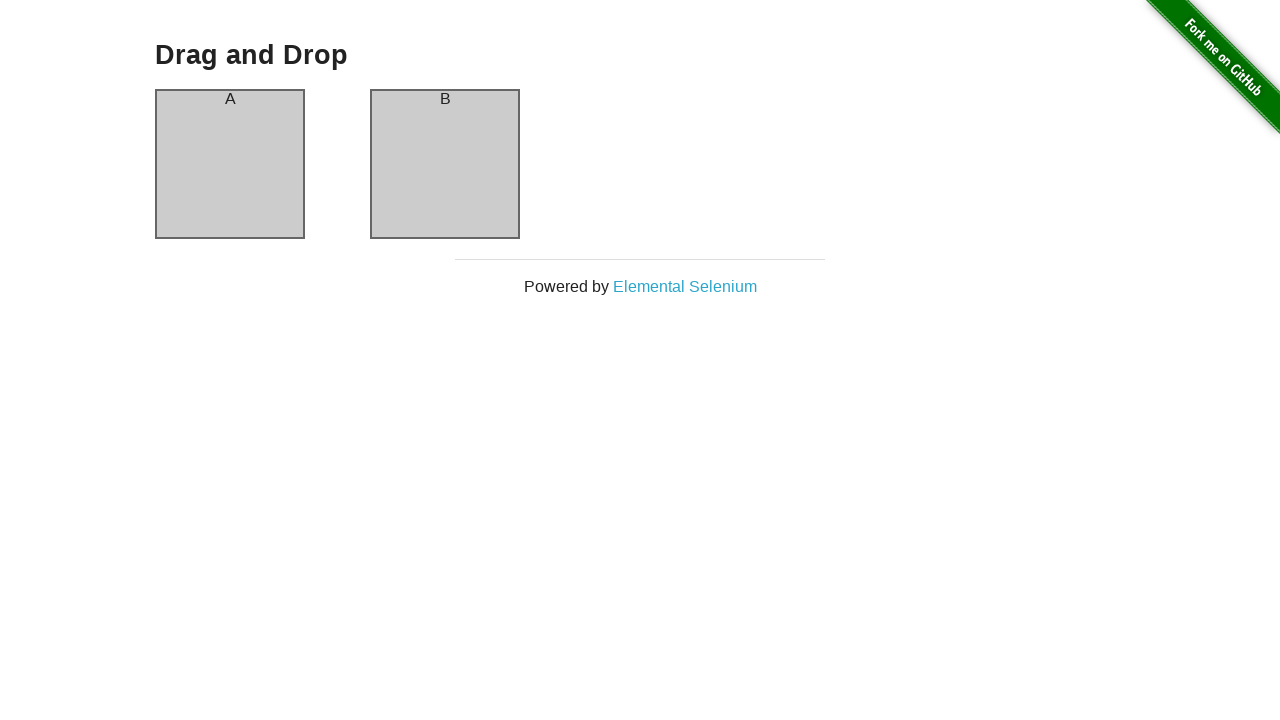

Moved mouse to target element #column-b at (445, 164) on #column-b
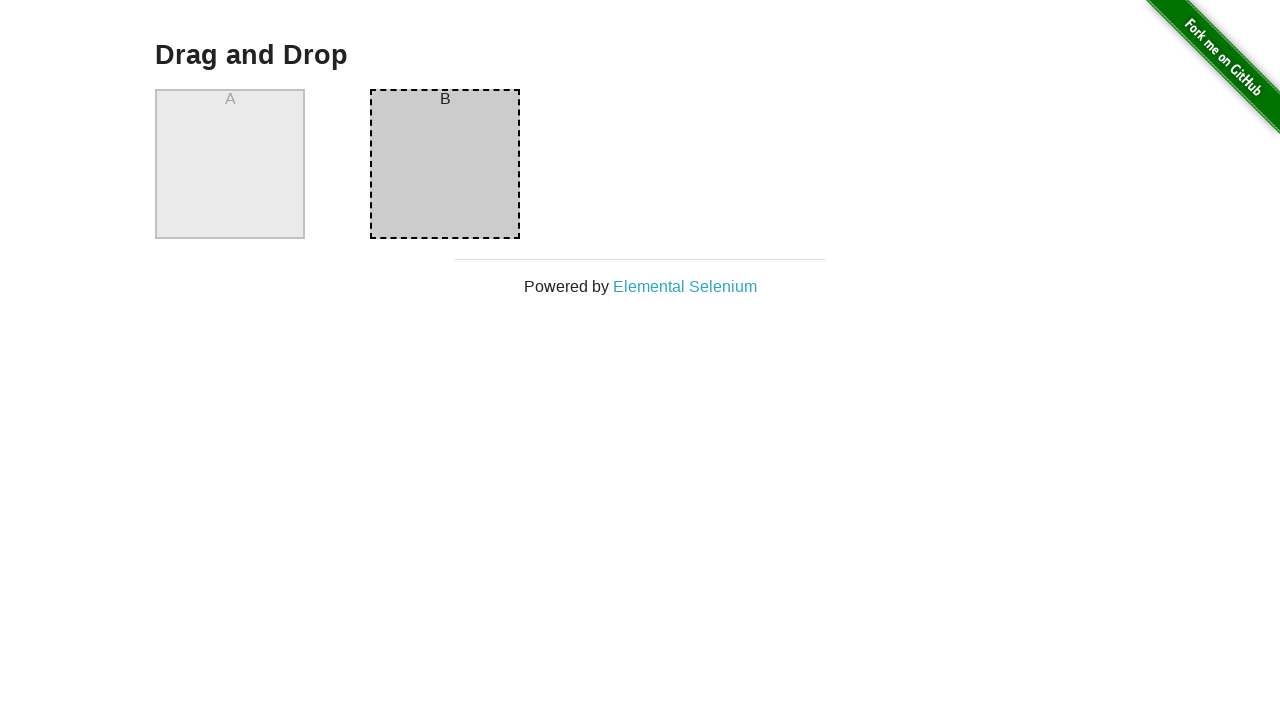

Released mouse button on target element at (445, 164)
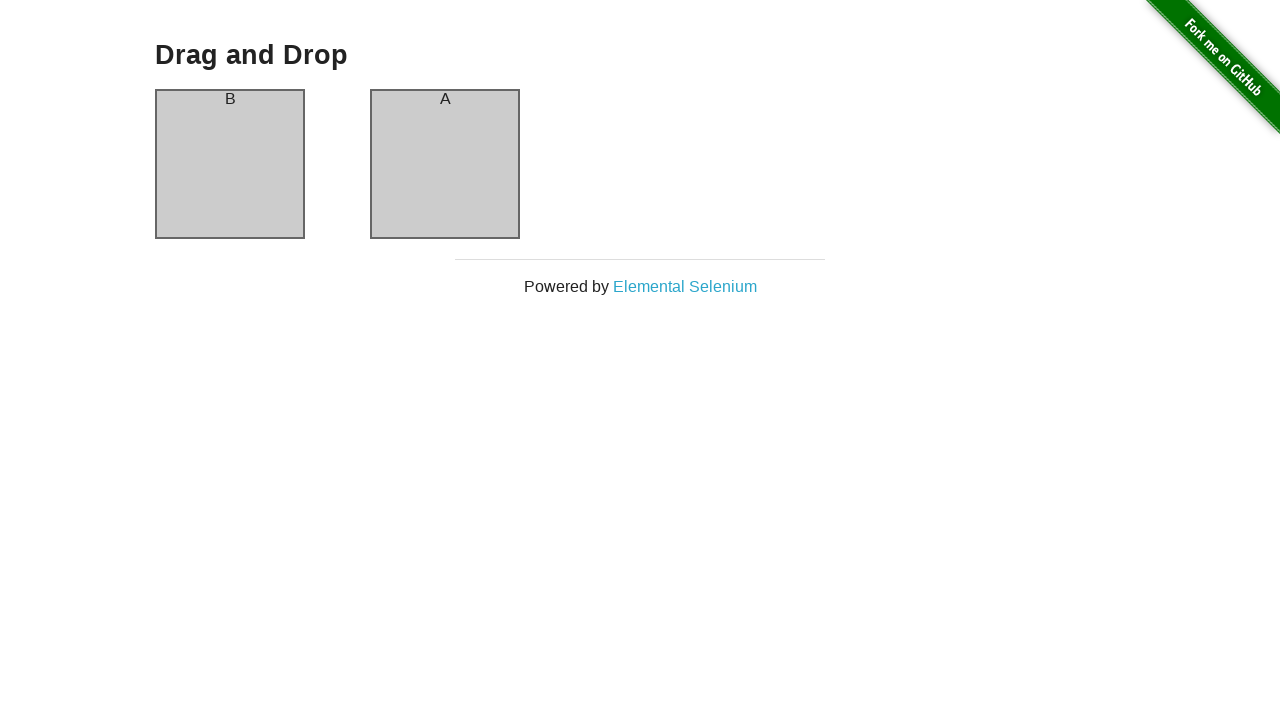

Verified that #column-a now contains 'B'
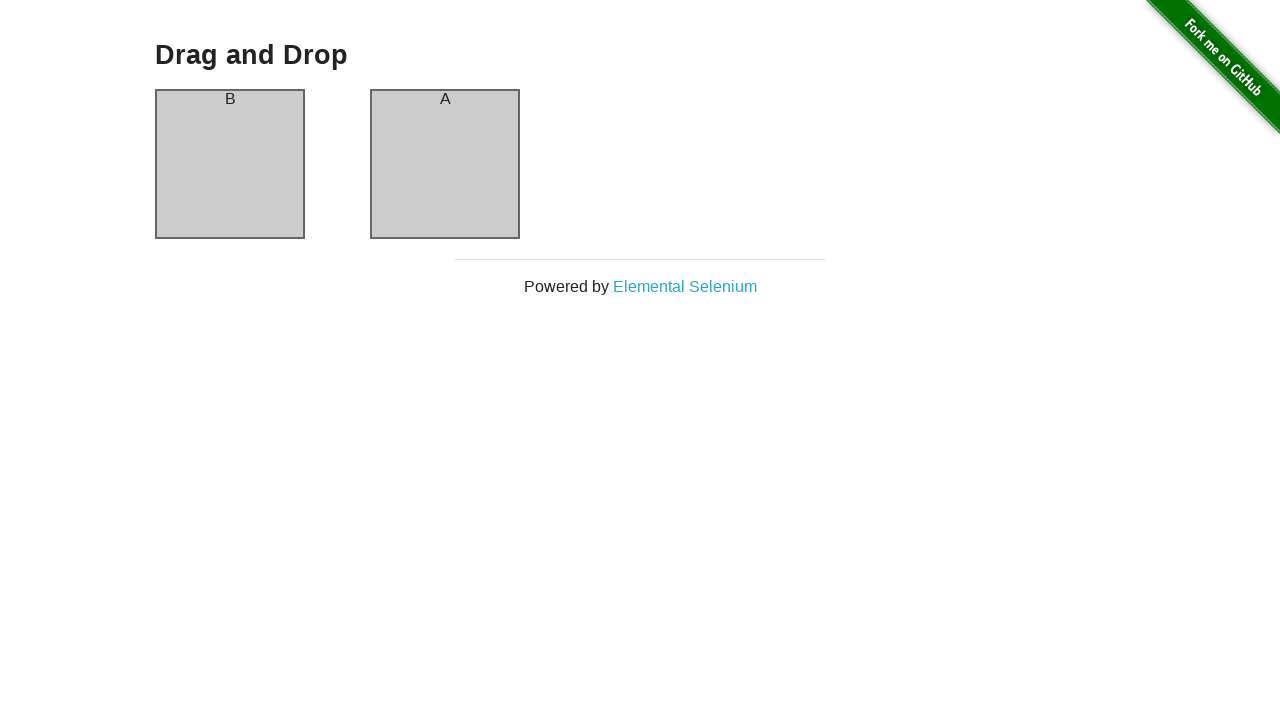

Verified that #column-b now contains 'A', confirming drag and drop swap was successful
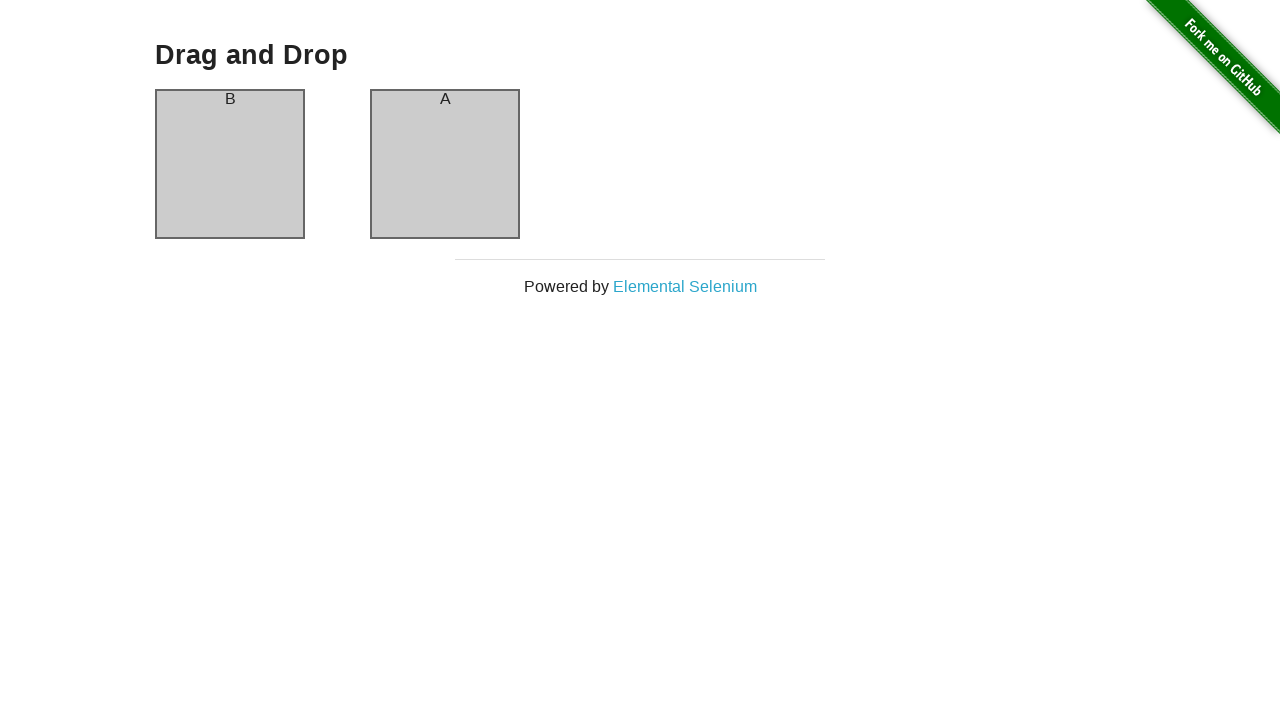

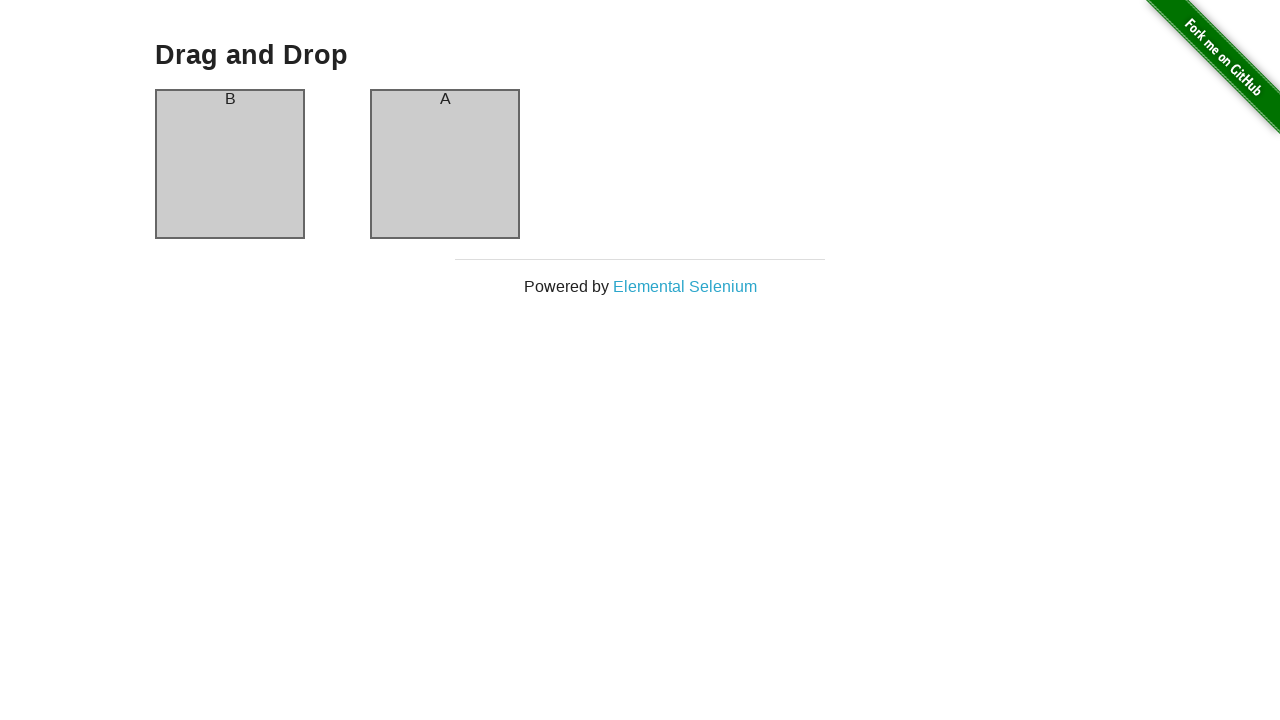